Tests a signup/contact form by filling in first name, last name, and email fields, then submitting the form

Starting URL: http://secure-retreat-92358.herokuapp.com/

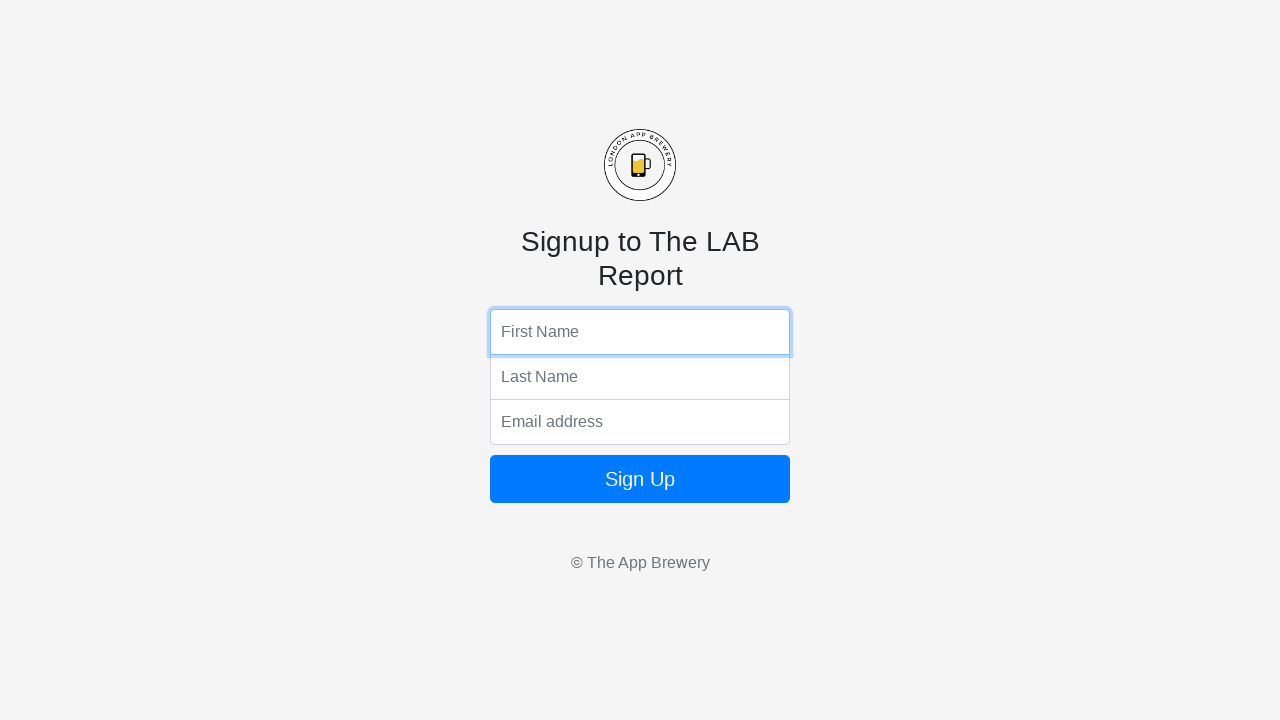

Filled first name field with 'Michael' on input[name='fName']
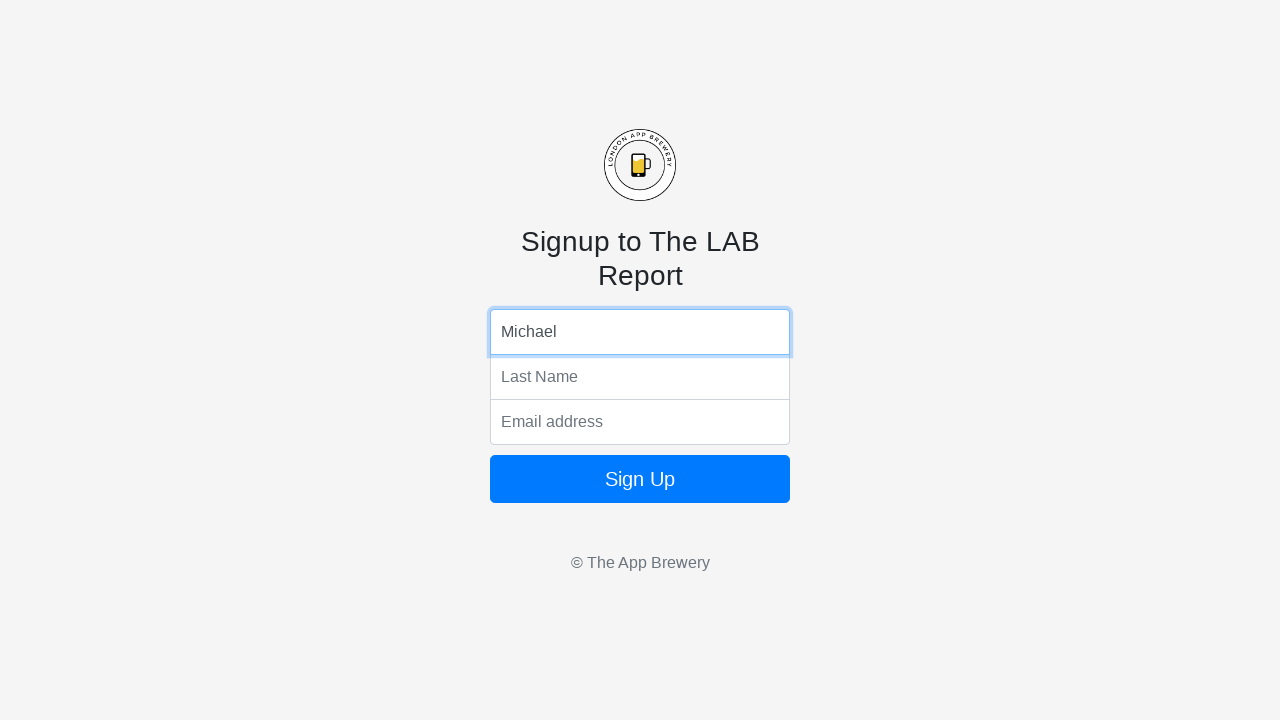

Filled last name field with 'Thompson' on input[name='lName']
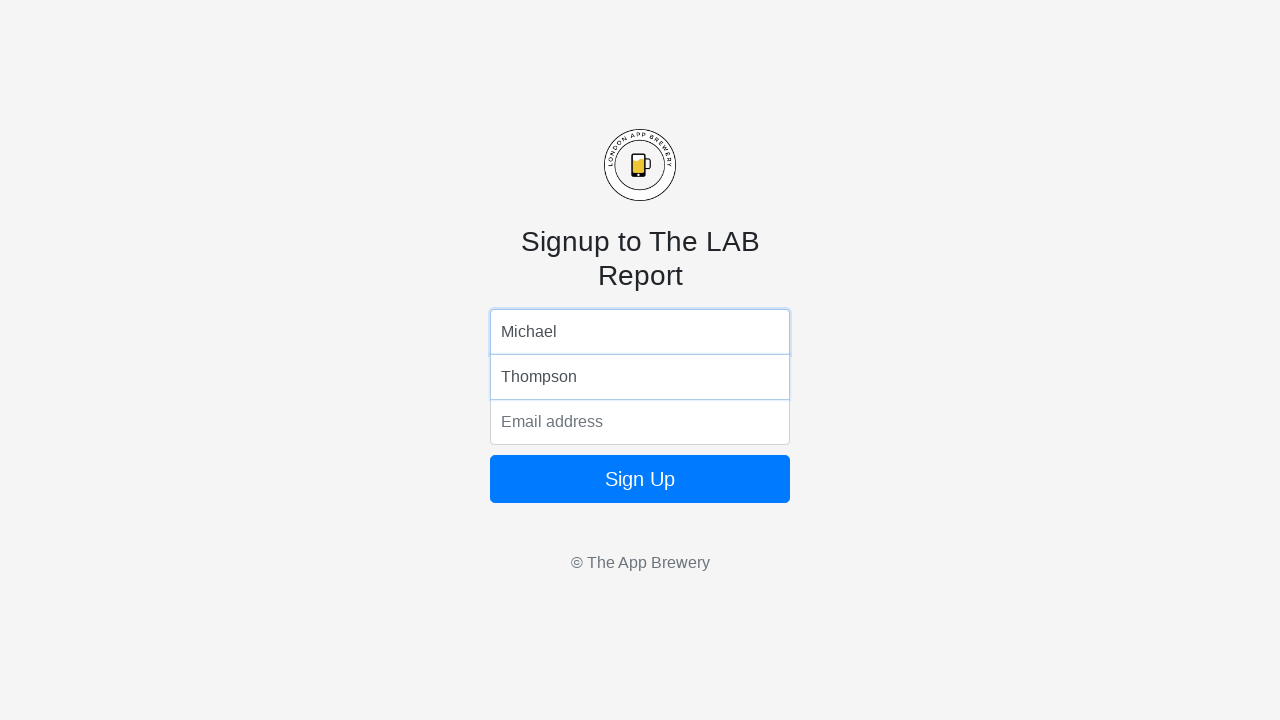

Filled email field with 'michael.thompson@example.com' on input[name='email']
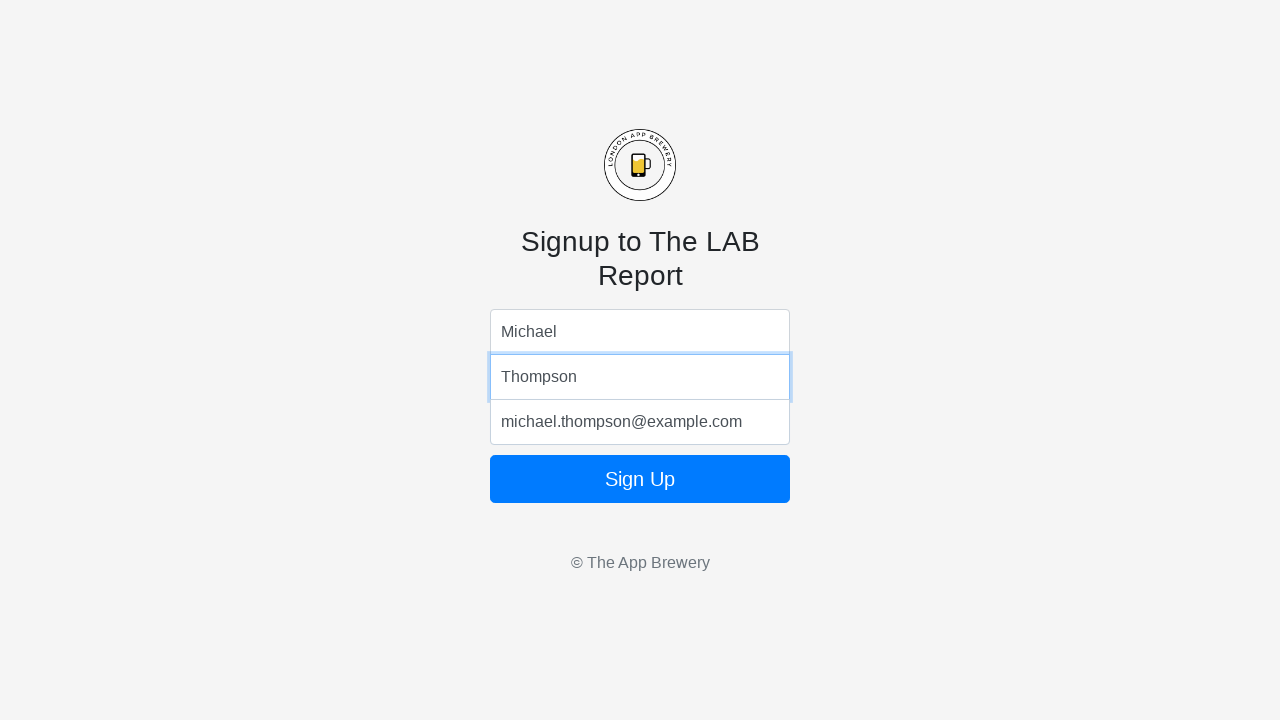

Clicked form submit button at (640, 479) on form button
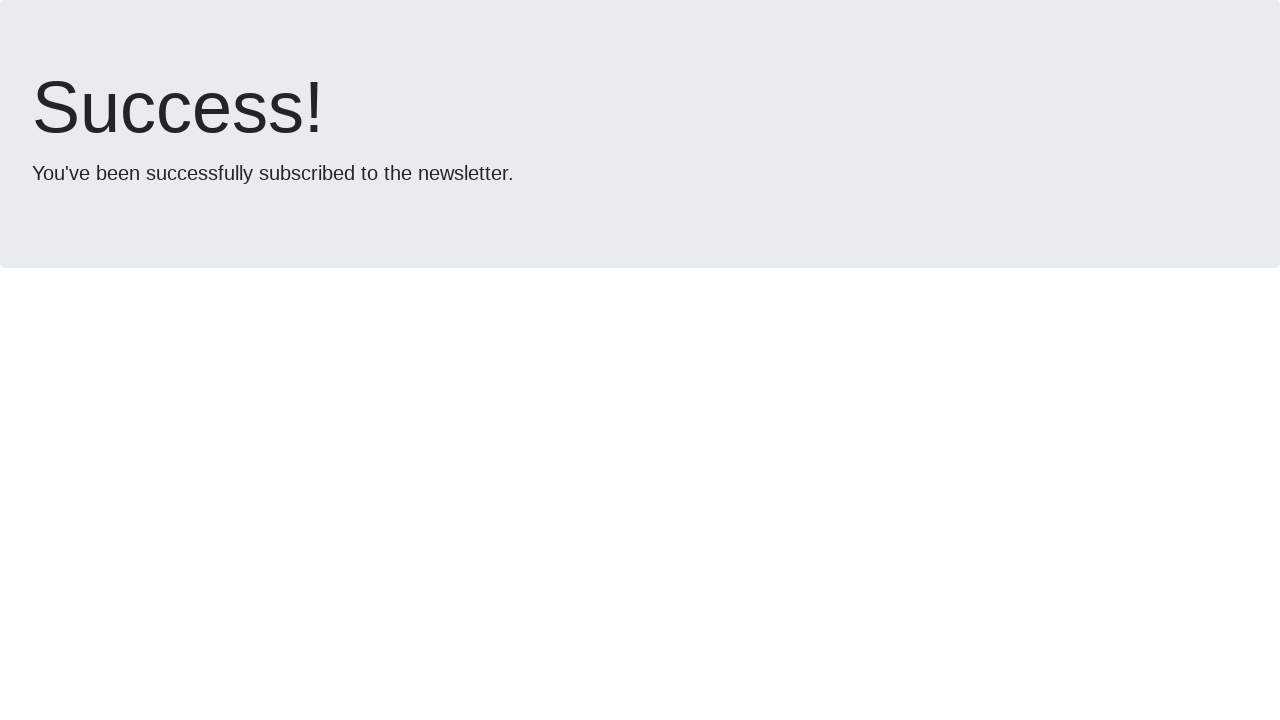

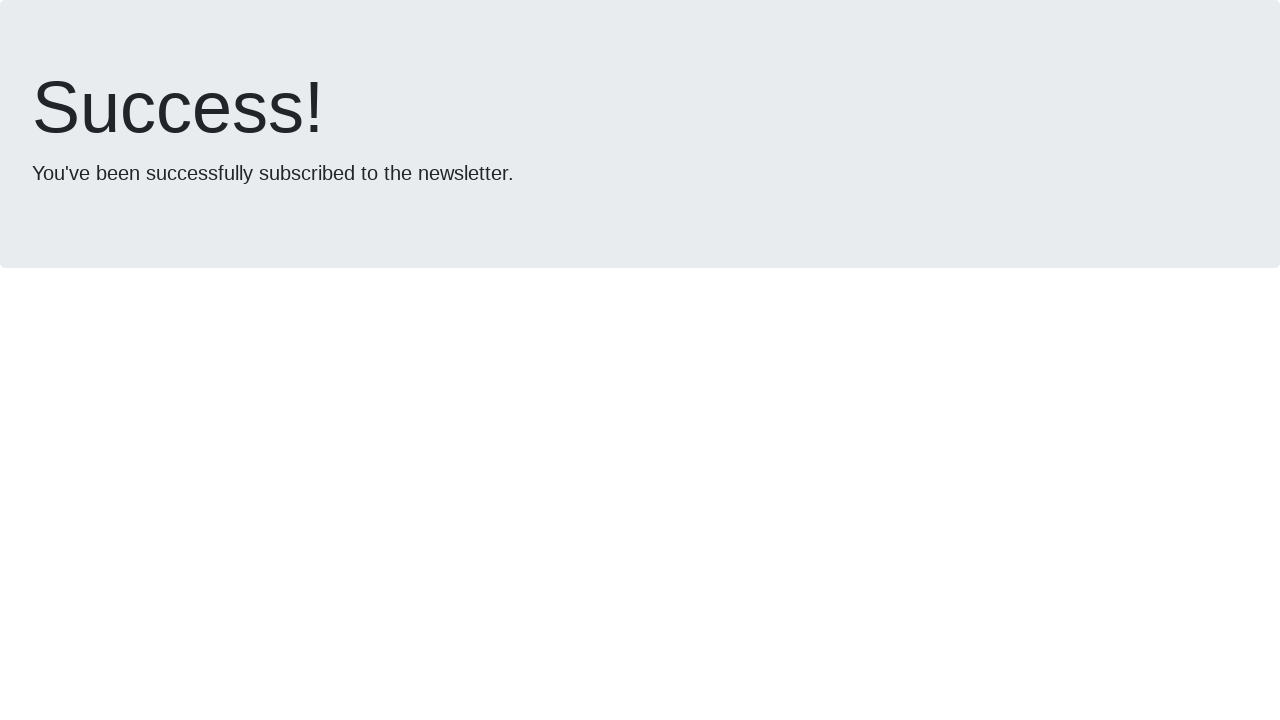